Verifies that the Log In button text on the NextBase CRM login page displays the expected text by checking the value attribute

Starting URL: https://login1.nextbasecrm.com/

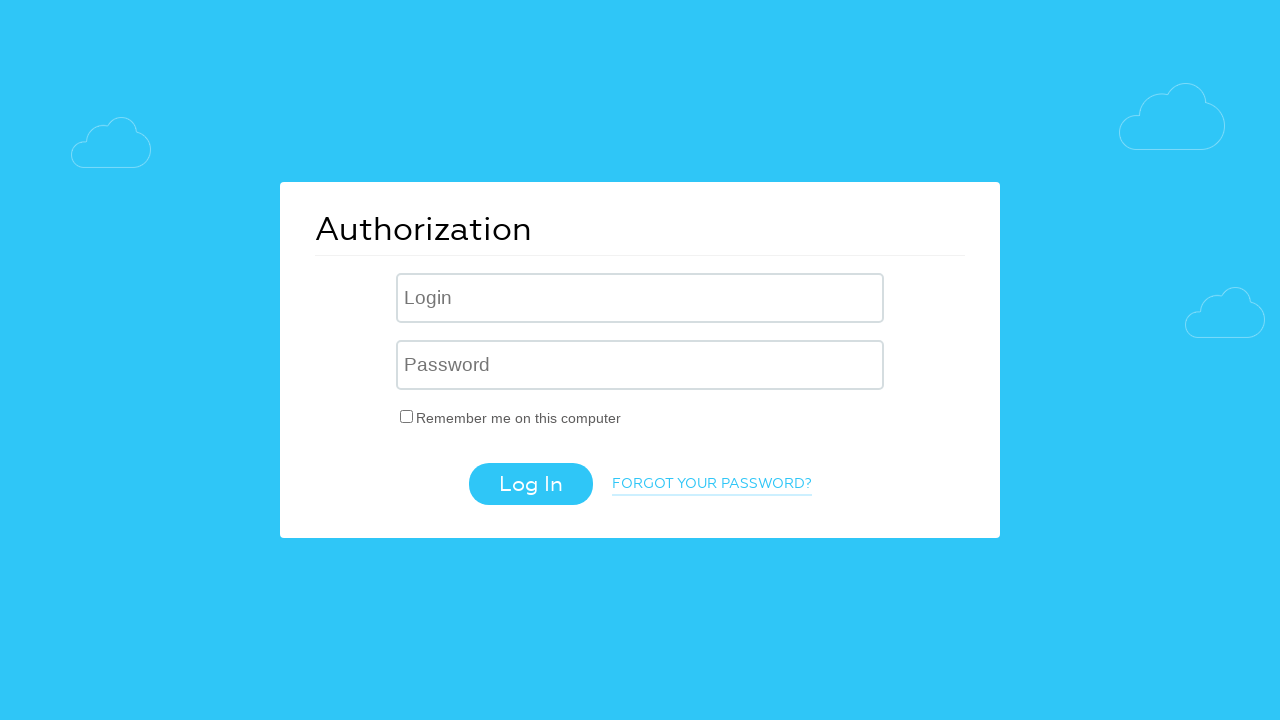

Located Log In button using CSS selector
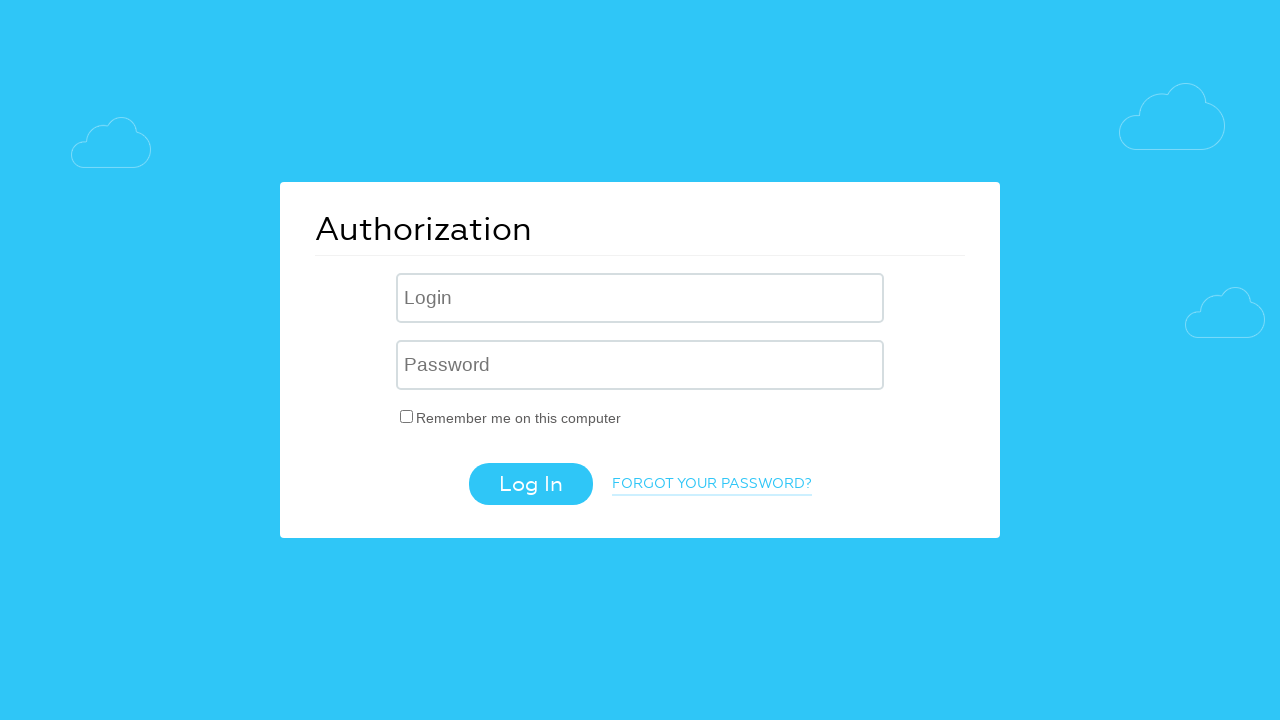

Retrieved value attribute from Log In button
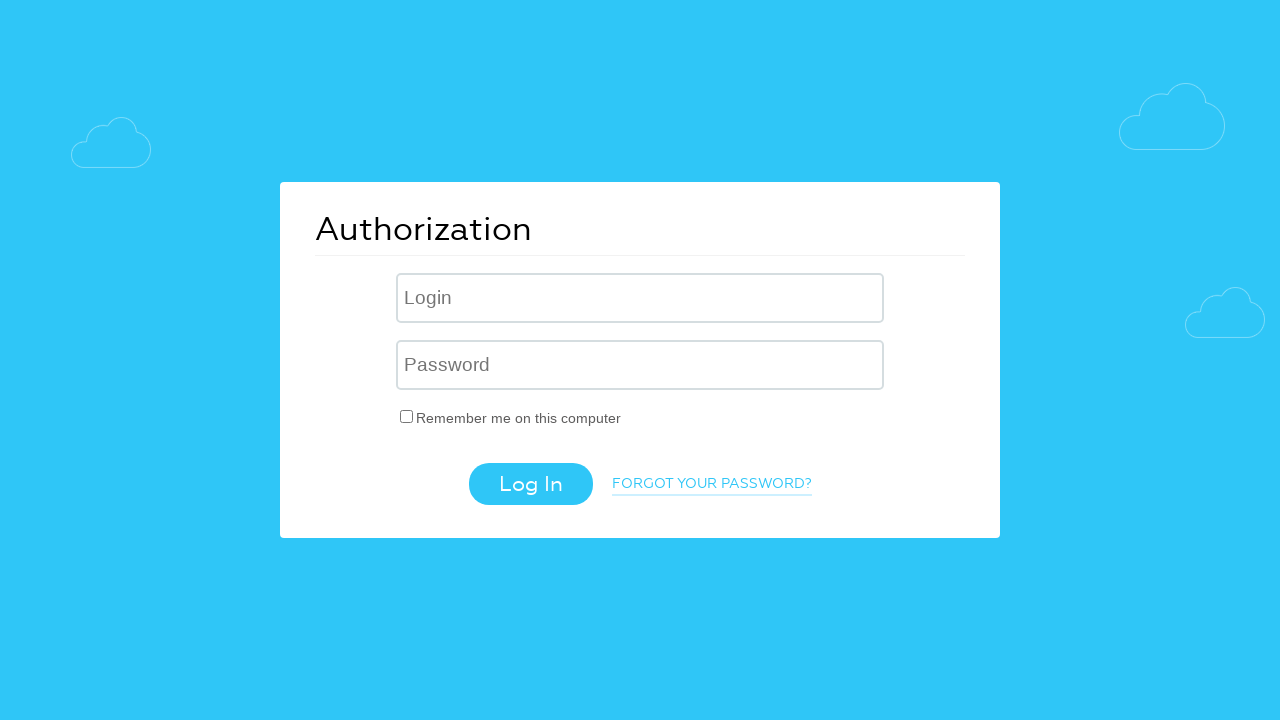

Verified Log In button displays expected text: 'Log In'
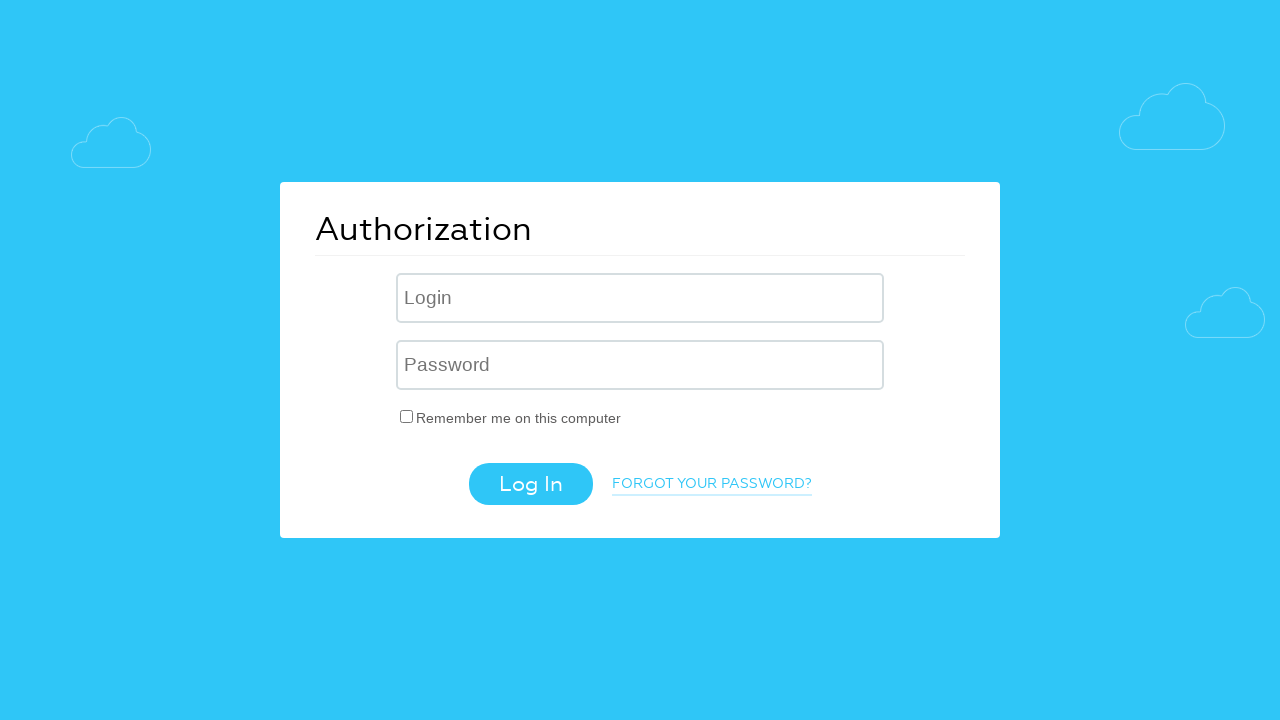

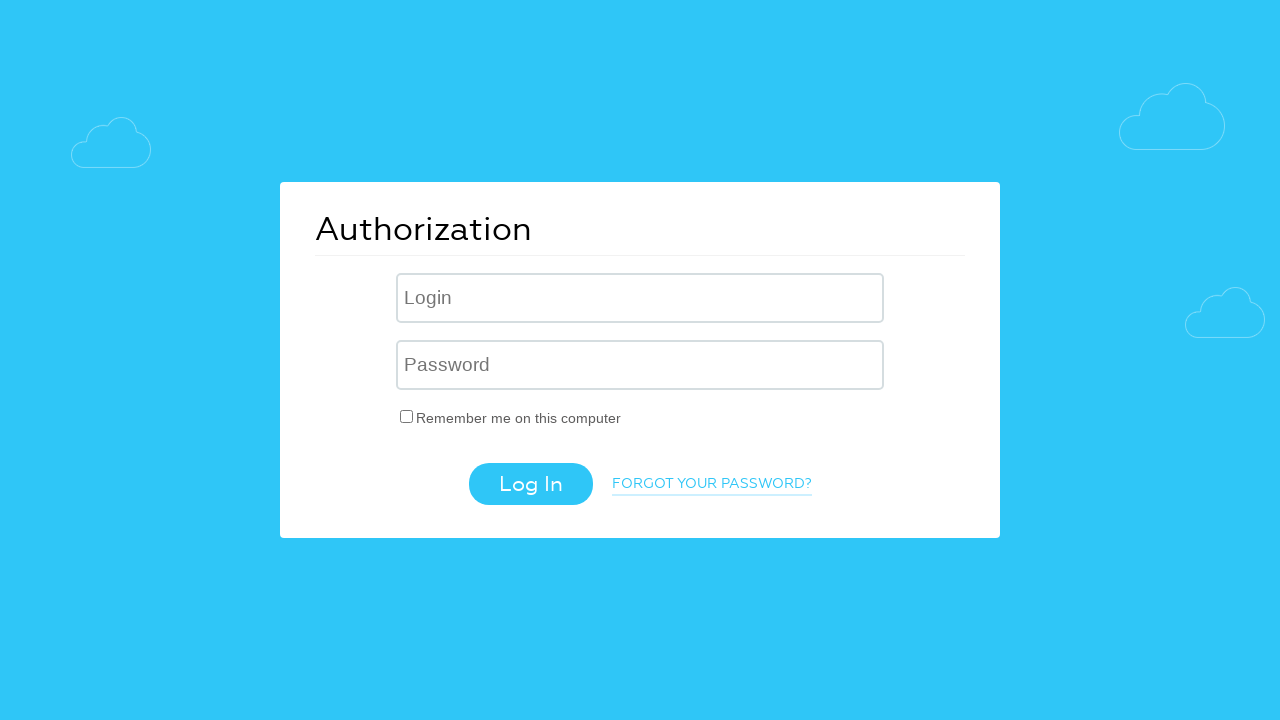